Tests mouse movement interactions on jQuery UI demos - hovers over an element to display a tooltip, then navigates to the Draggable demo and performs a drag-and-drop operation by moving an element 100 pixels right and 150 pixels down.

Starting URL: https://jqueryui.com/tooltip/

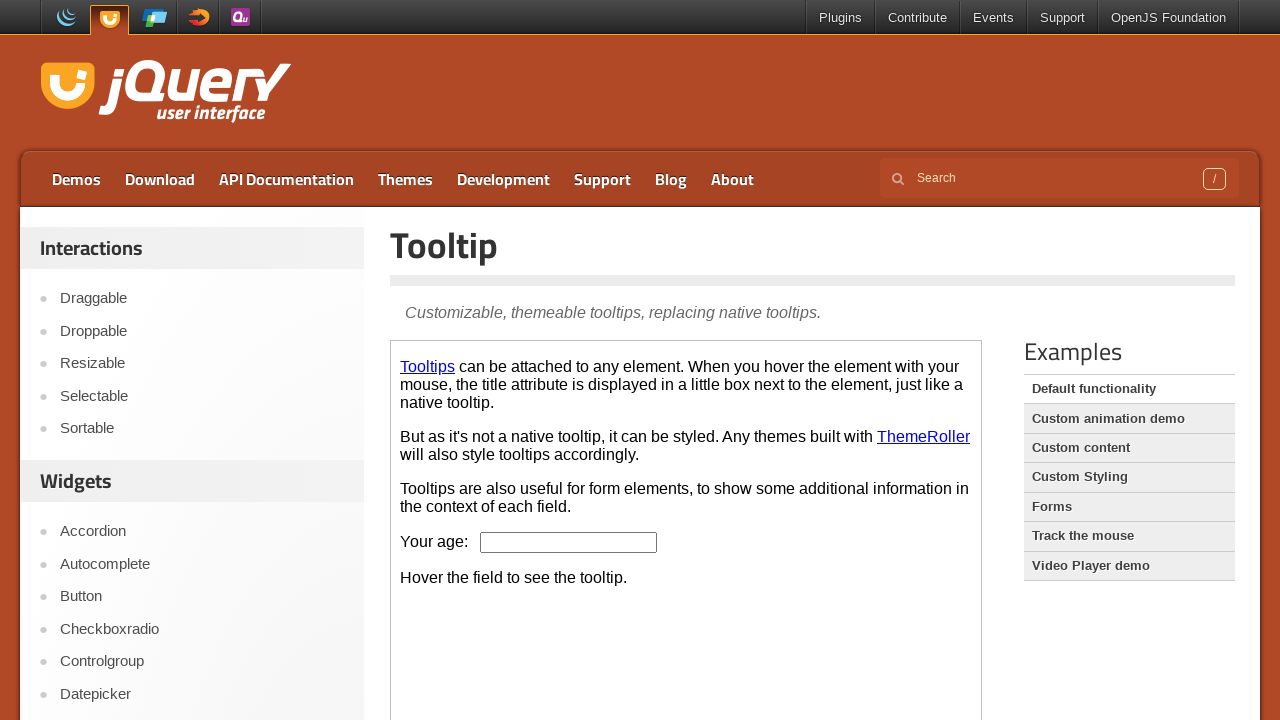

Switched to demo iframe on tooltip page
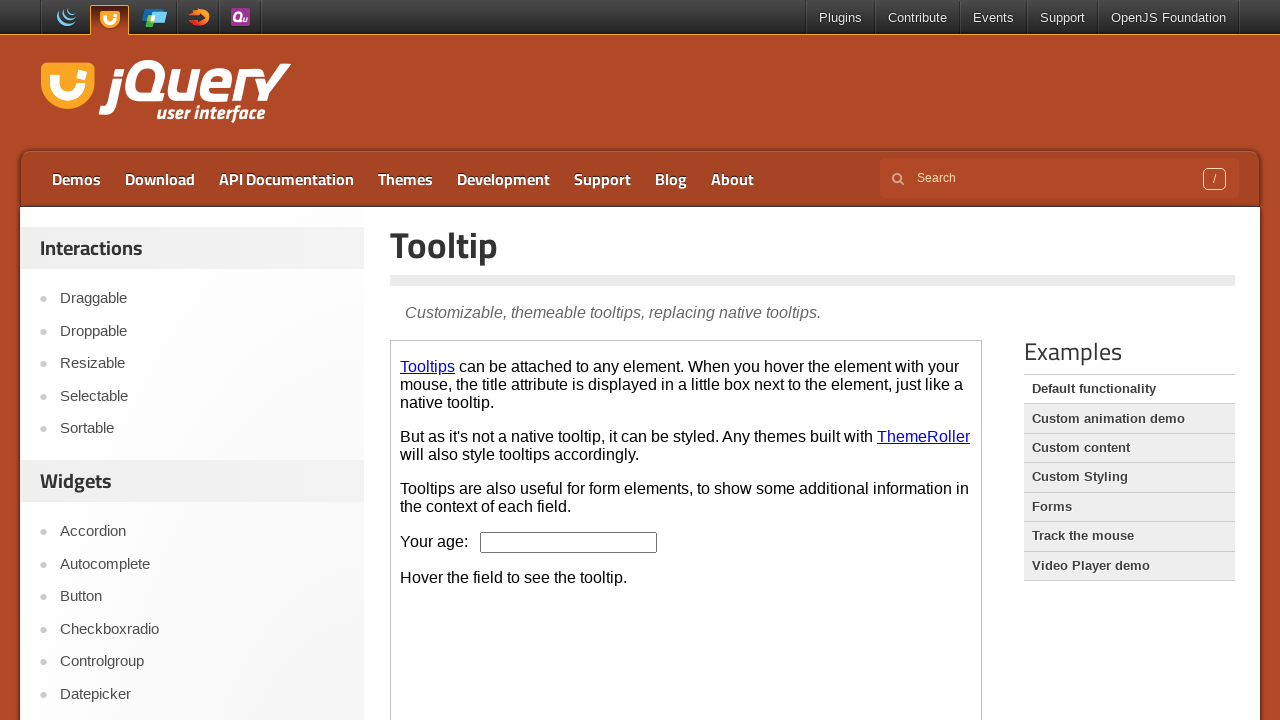

Hovered over age input to display tooltip at (569, 542) on iframe.demo-frame >> nth=0 >> internal:control=enter-frame >> #age
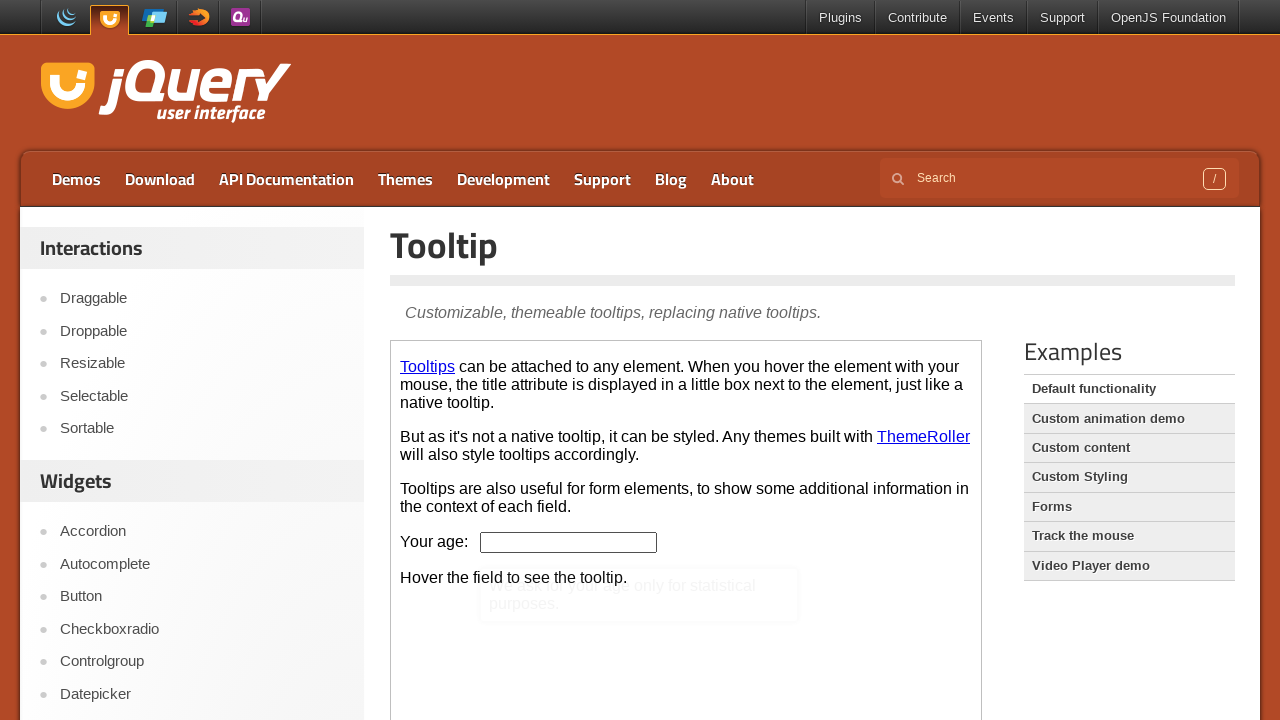

Tooltip appeared and is visible
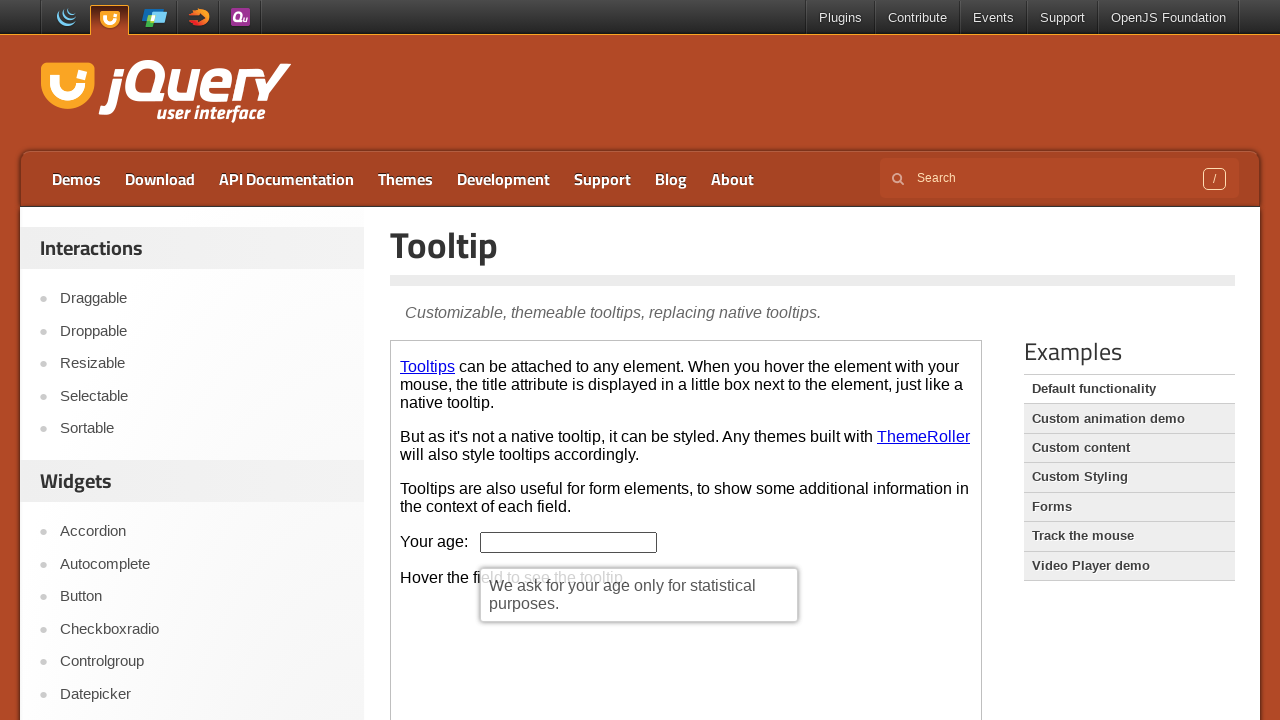

Clicked on Draggable link to navigate to draggable demo at (202, 299) on text=Draggable
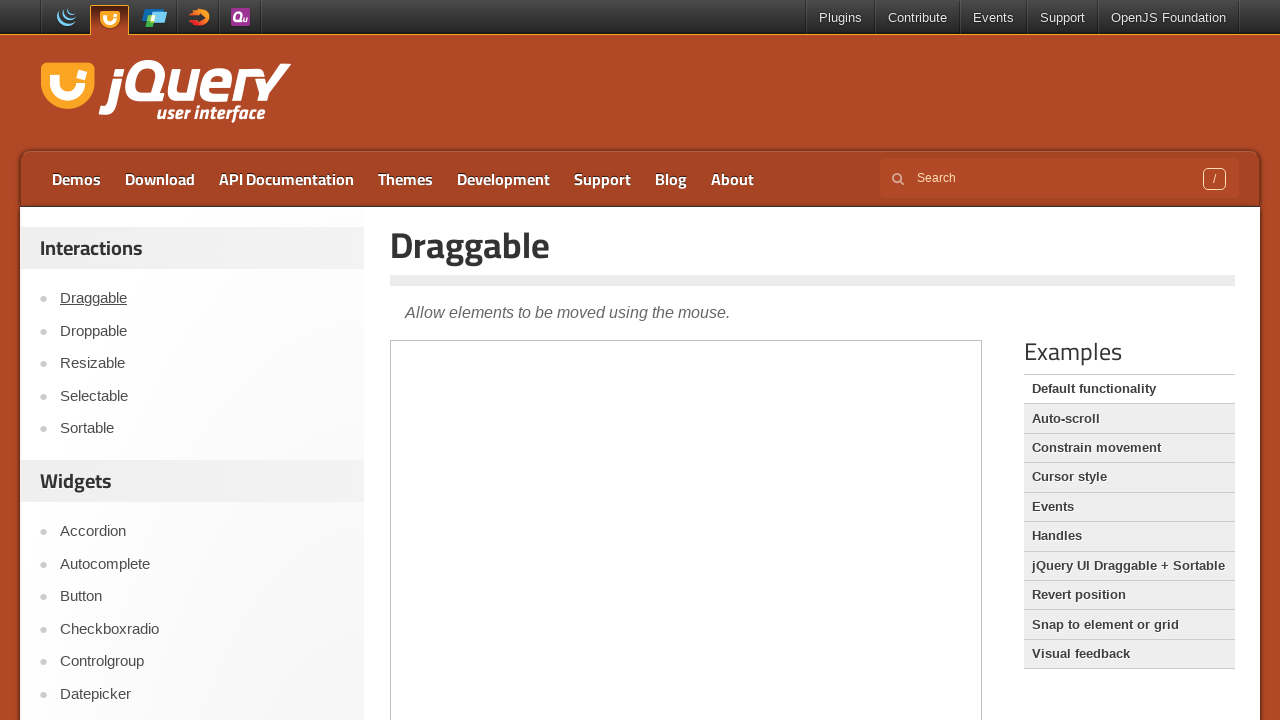

Draggable demo page loaded
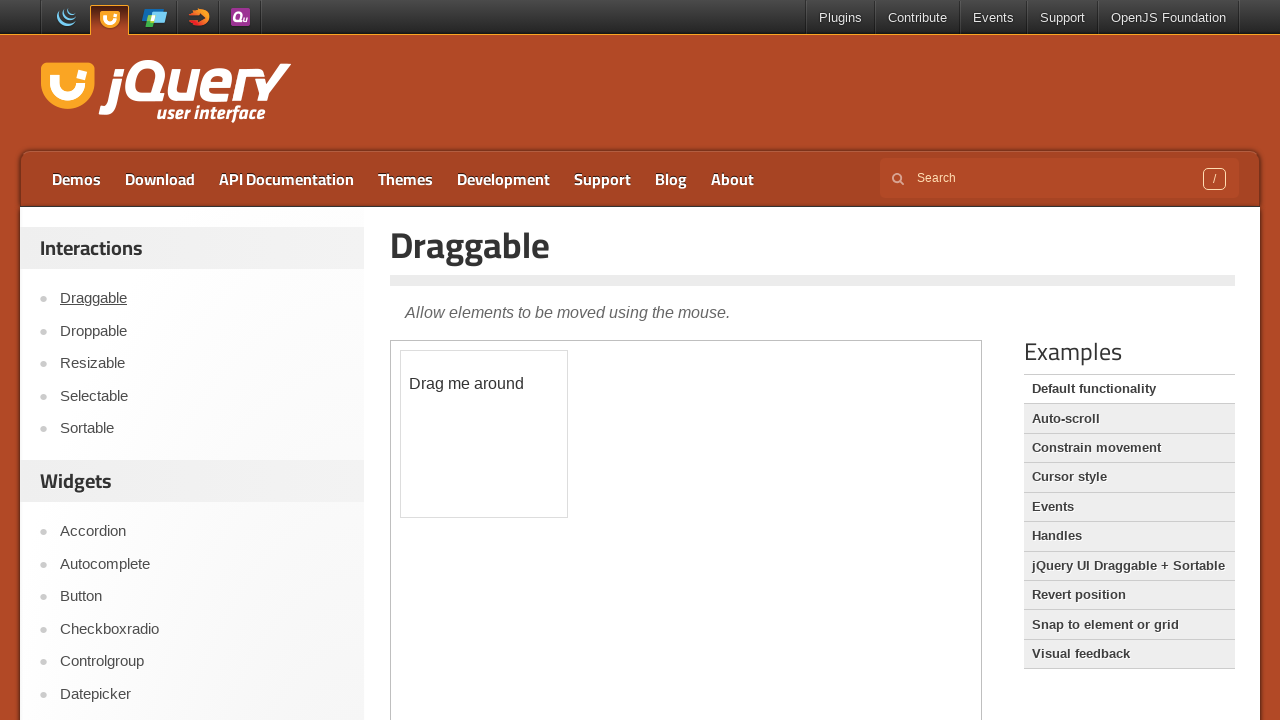

Switched to demo iframe on draggable page
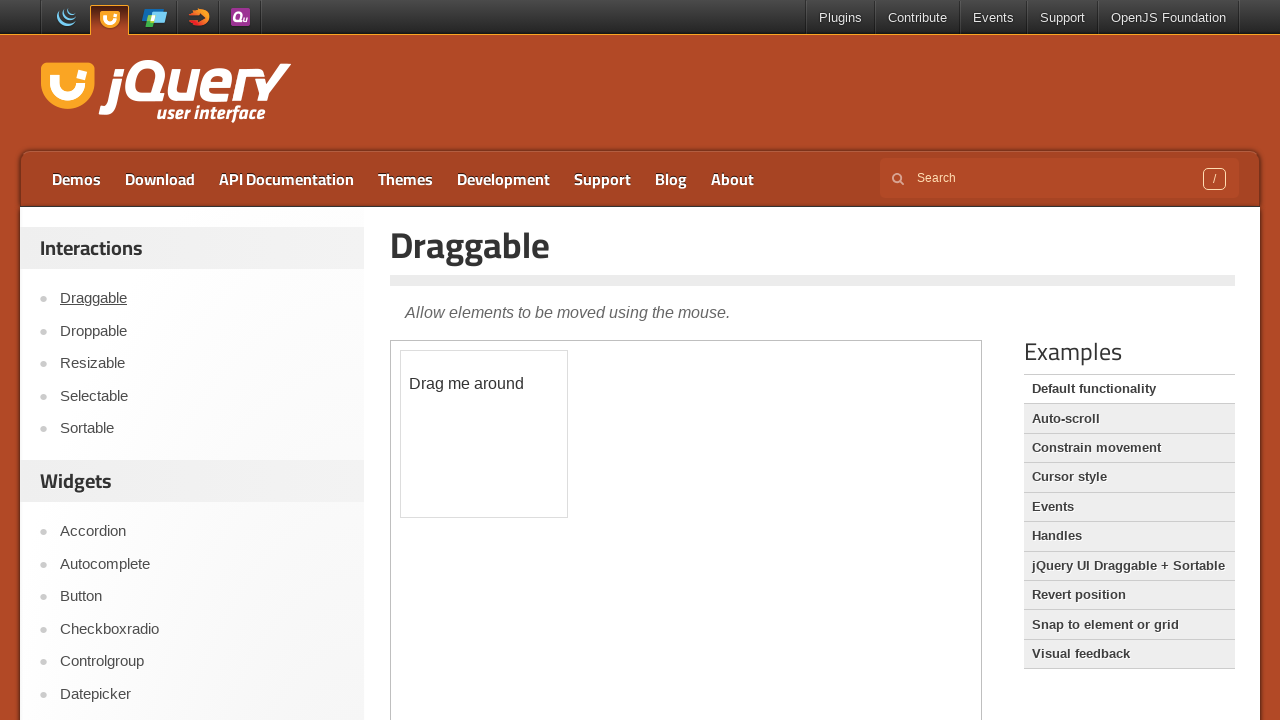

Located draggable element
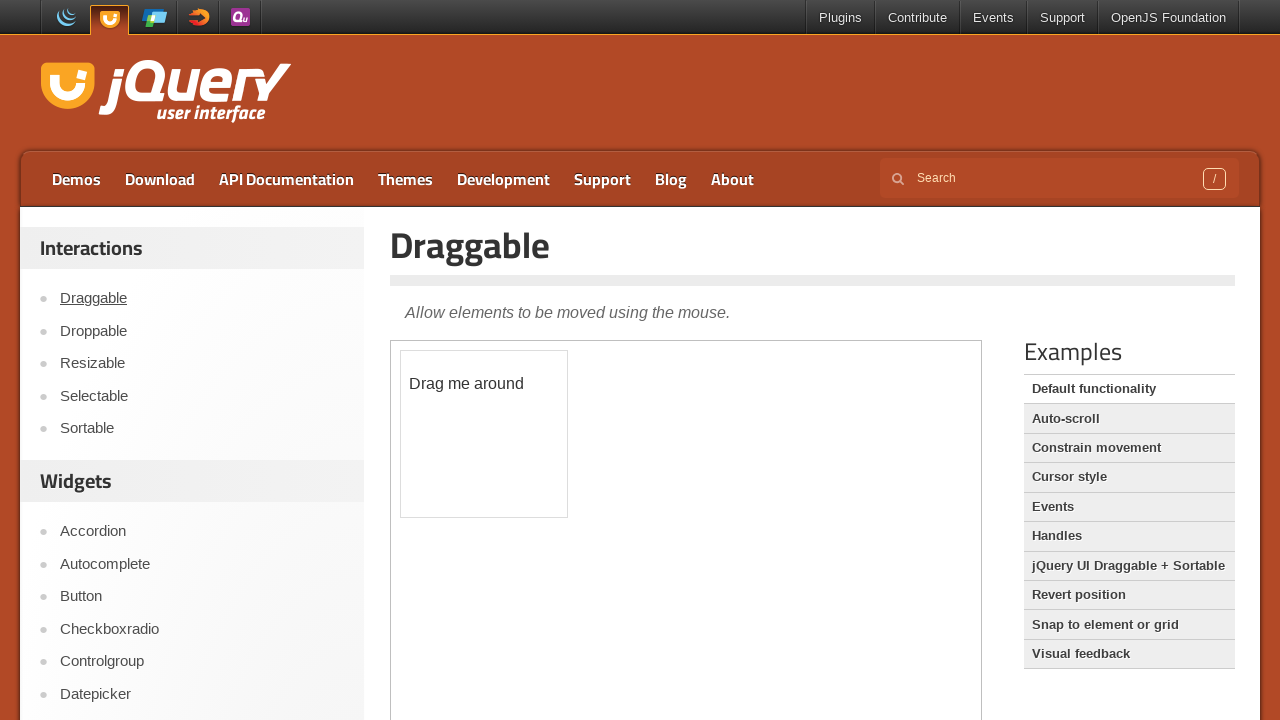

Dragged element 100 pixels right and 150 pixels down at (501, 501)
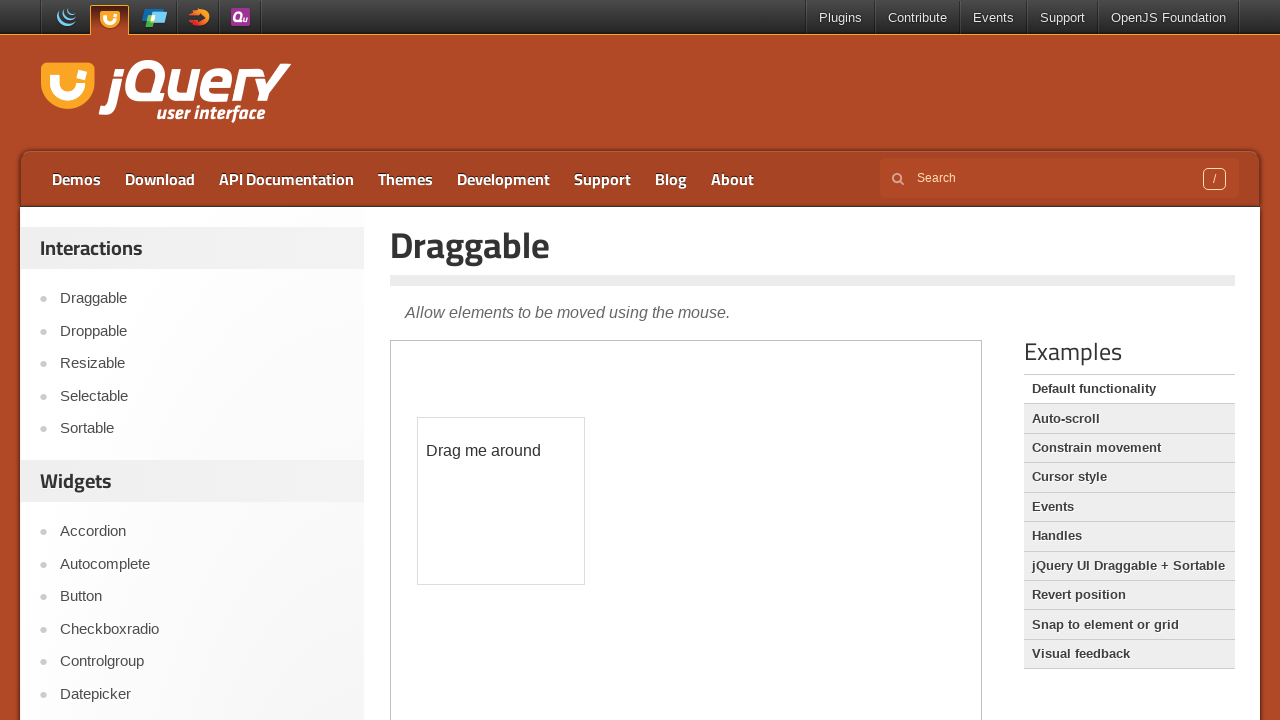

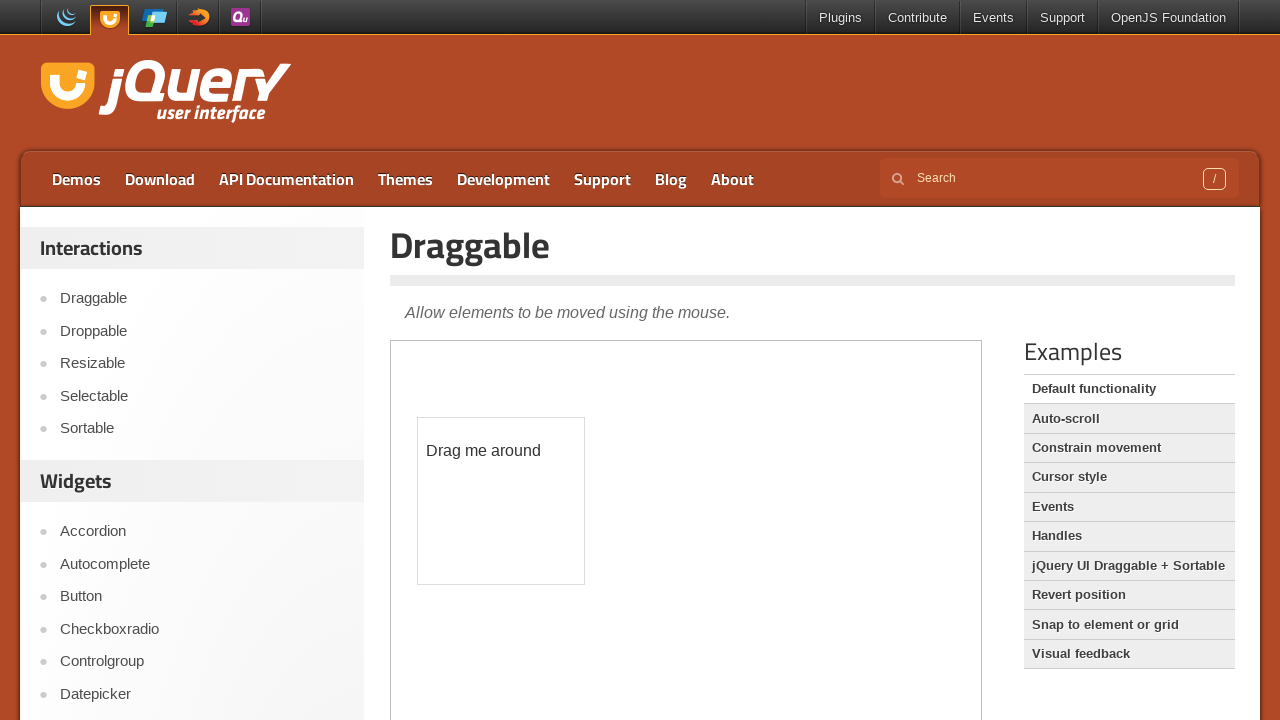